Tests routing to display active items by clicking the Active filter link

Starting URL: https://demo.playwright.dev/todomvc

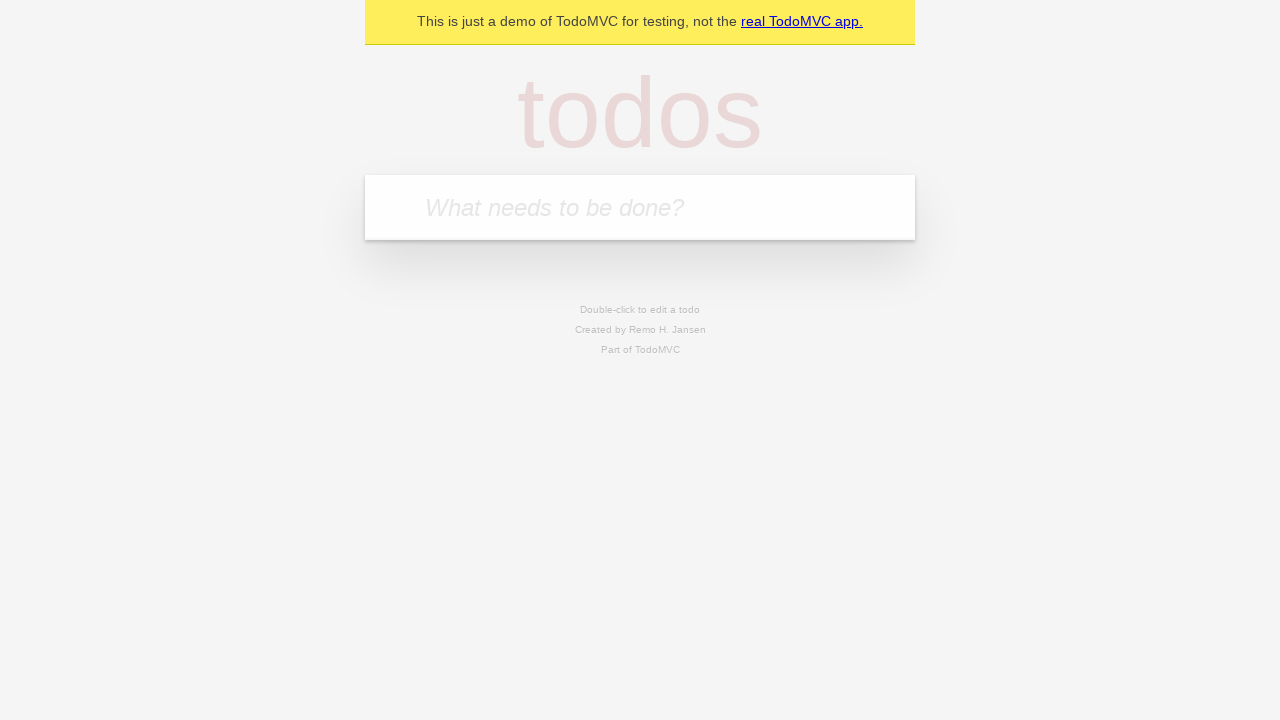

Filled todo input with 'buy some cheese' on internal:attr=[placeholder="What needs to be done?"i]
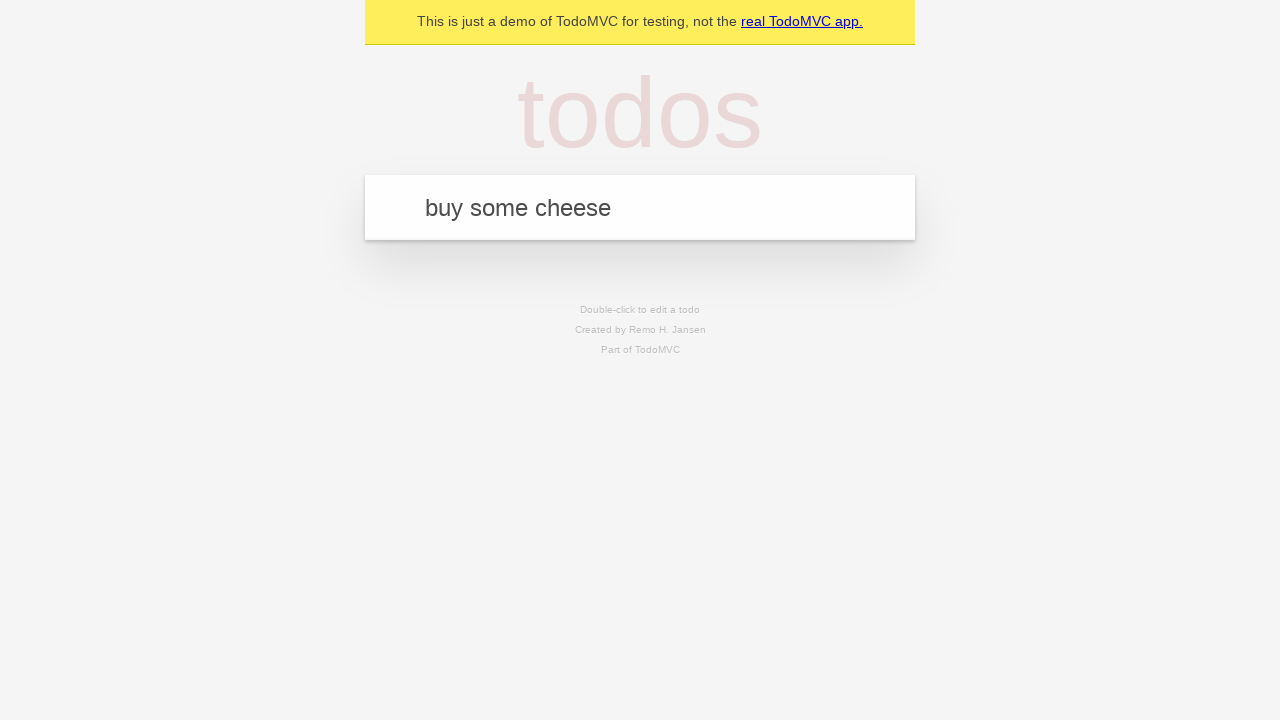

Pressed Enter to create first todo item on internal:attr=[placeholder="What needs to be done?"i]
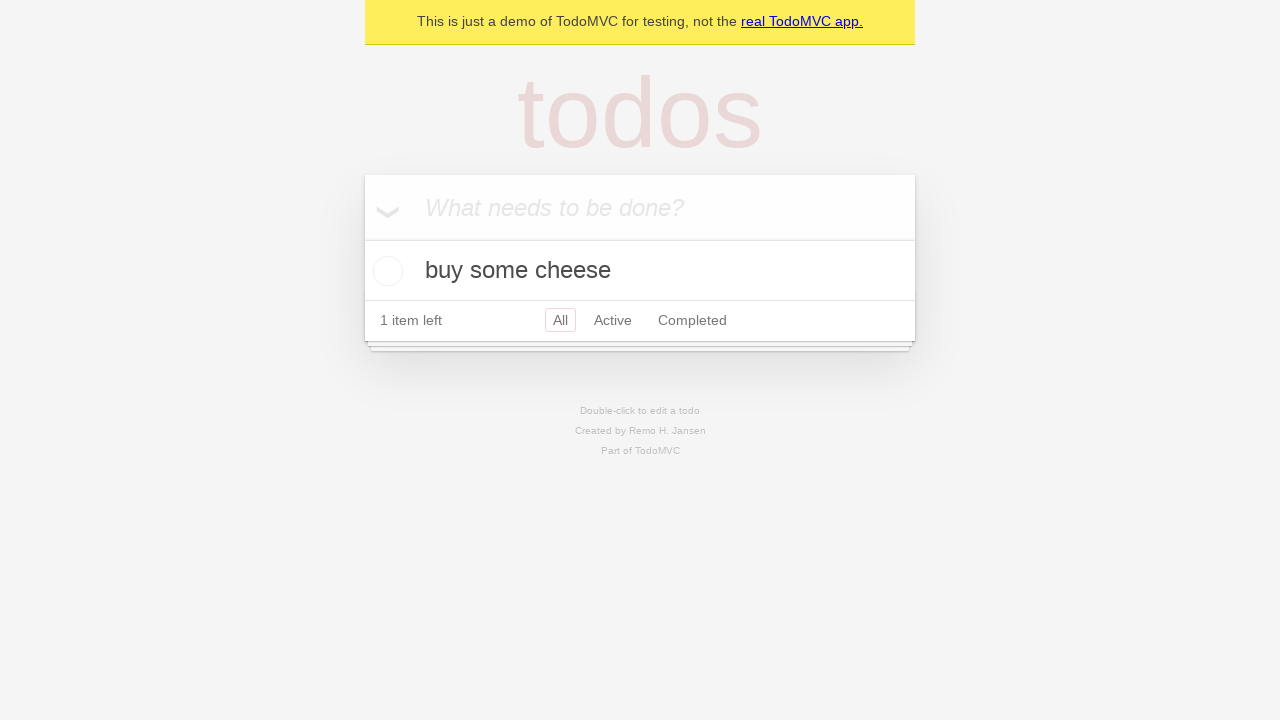

Filled todo input with 'feed the cat' on internal:attr=[placeholder="What needs to be done?"i]
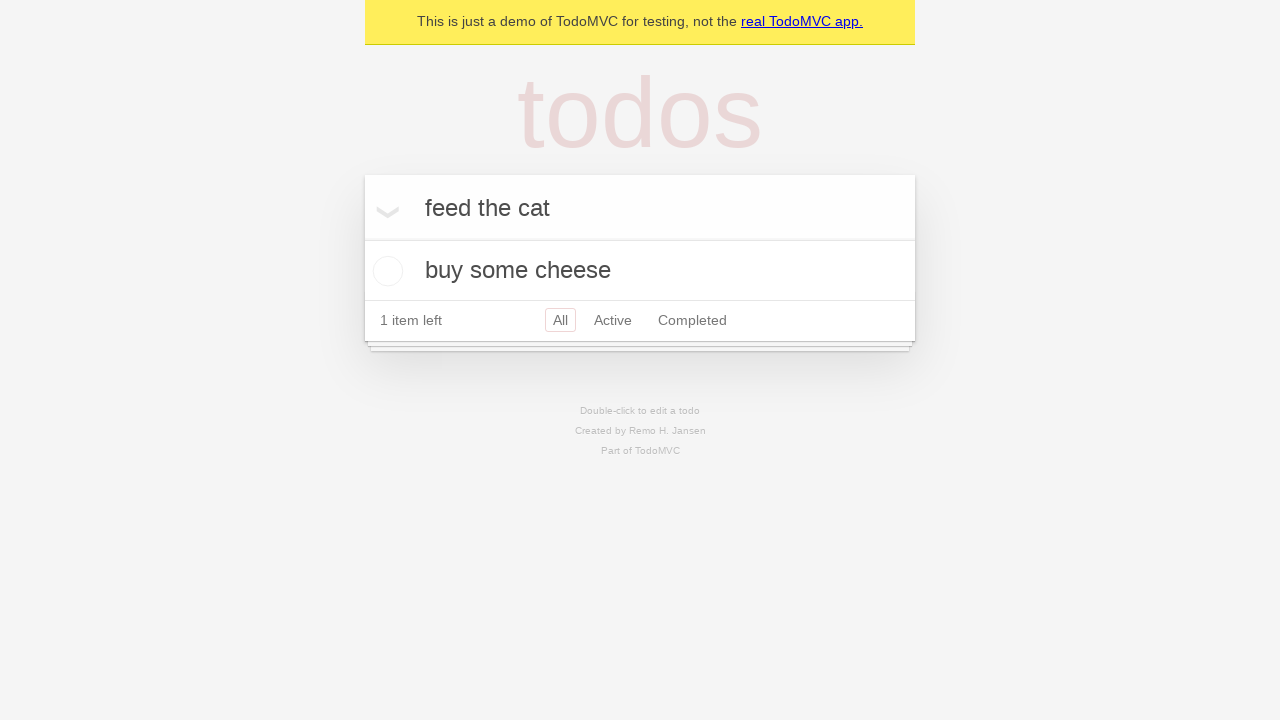

Pressed Enter to create second todo item on internal:attr=[placeholder="What needs to be done?"i]
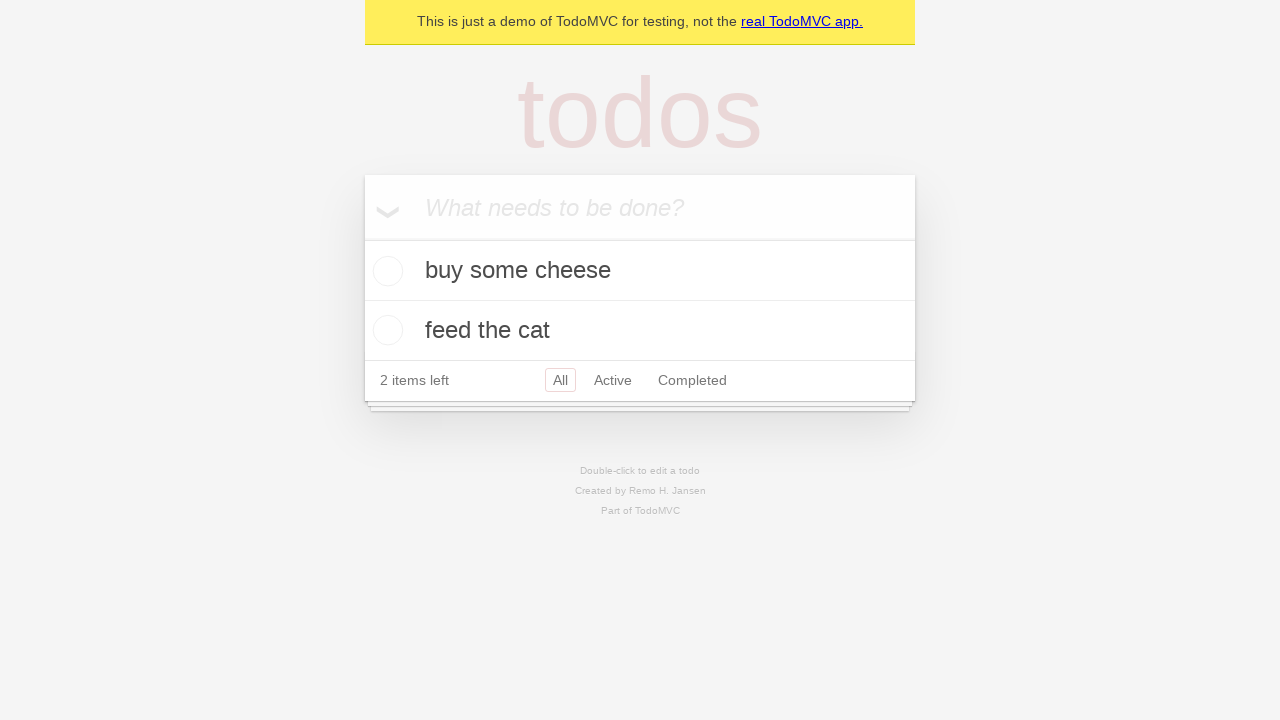

Filled todo input with 'book a doctors appointment' on internal:attr=[placeholder="What needs to be done?"i]
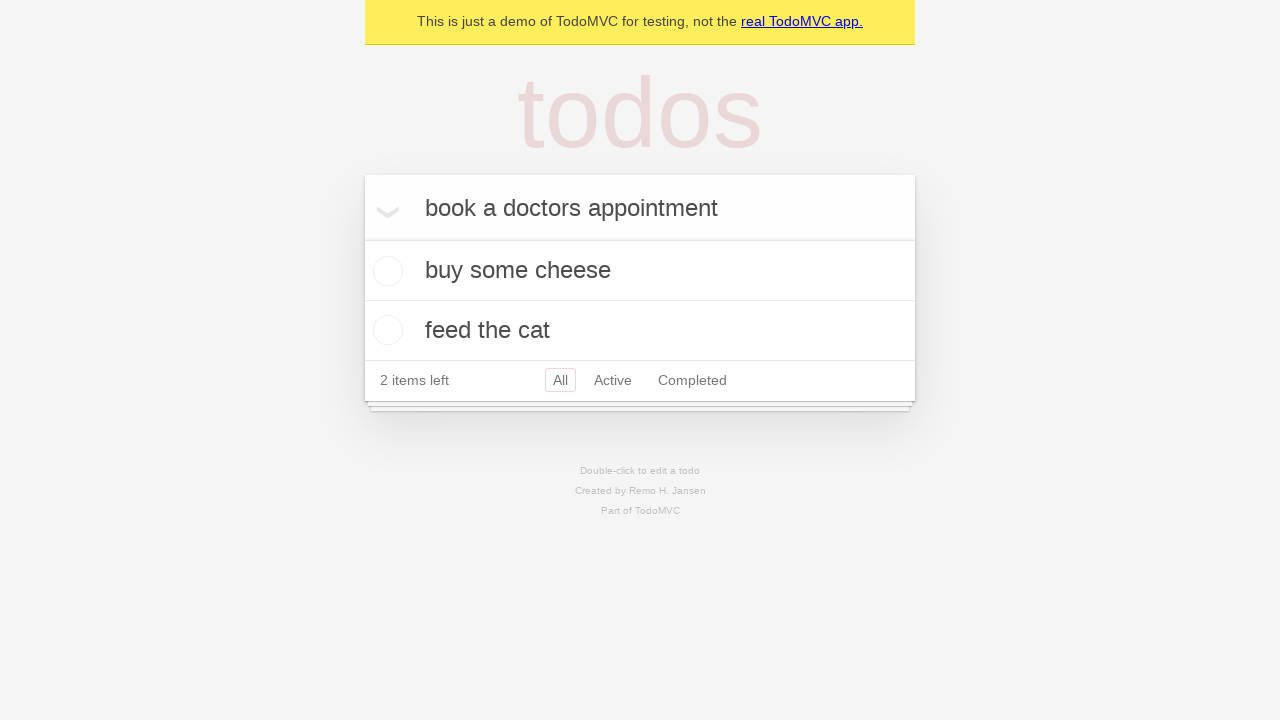

Pressed Enter to create third todo item on internal:attr=[placeholder="What needs to be done?"i]
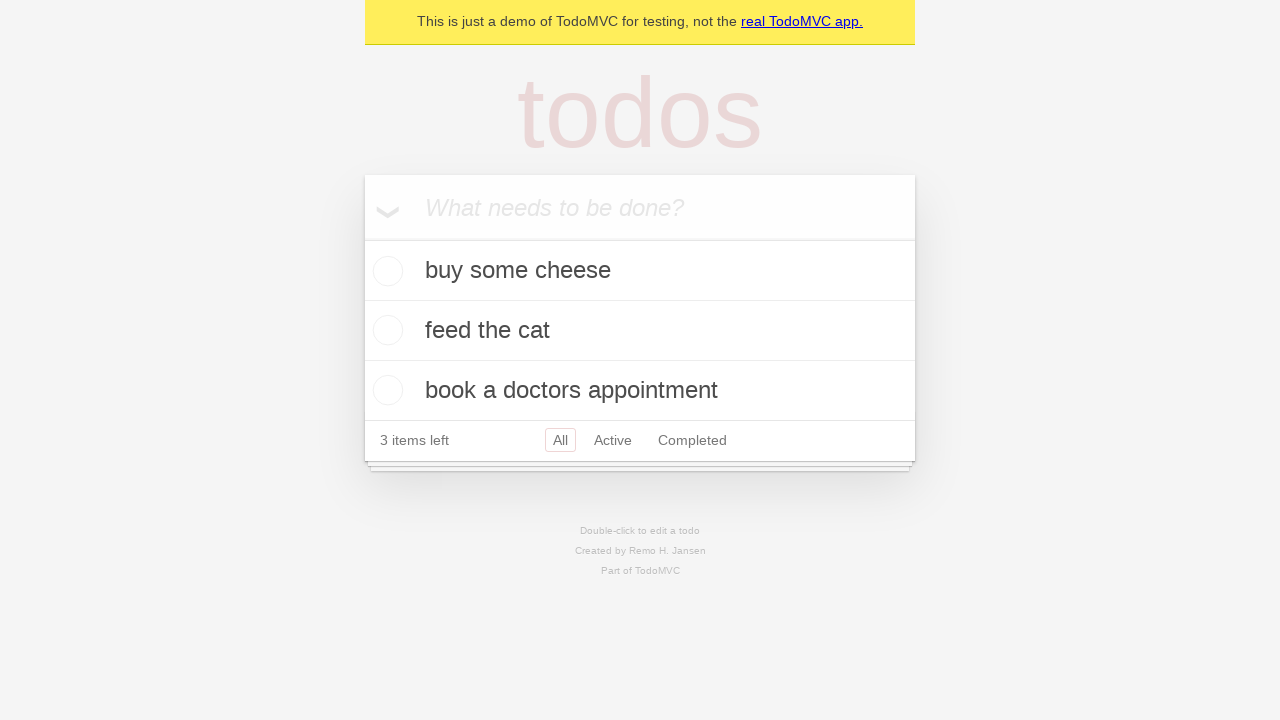

Checked the checkbox for second todo item to mark it as complete at (385, 330) on internal:testid=[data-testid="todo-item"s] >> nth=1 >> internal:role=checkbox
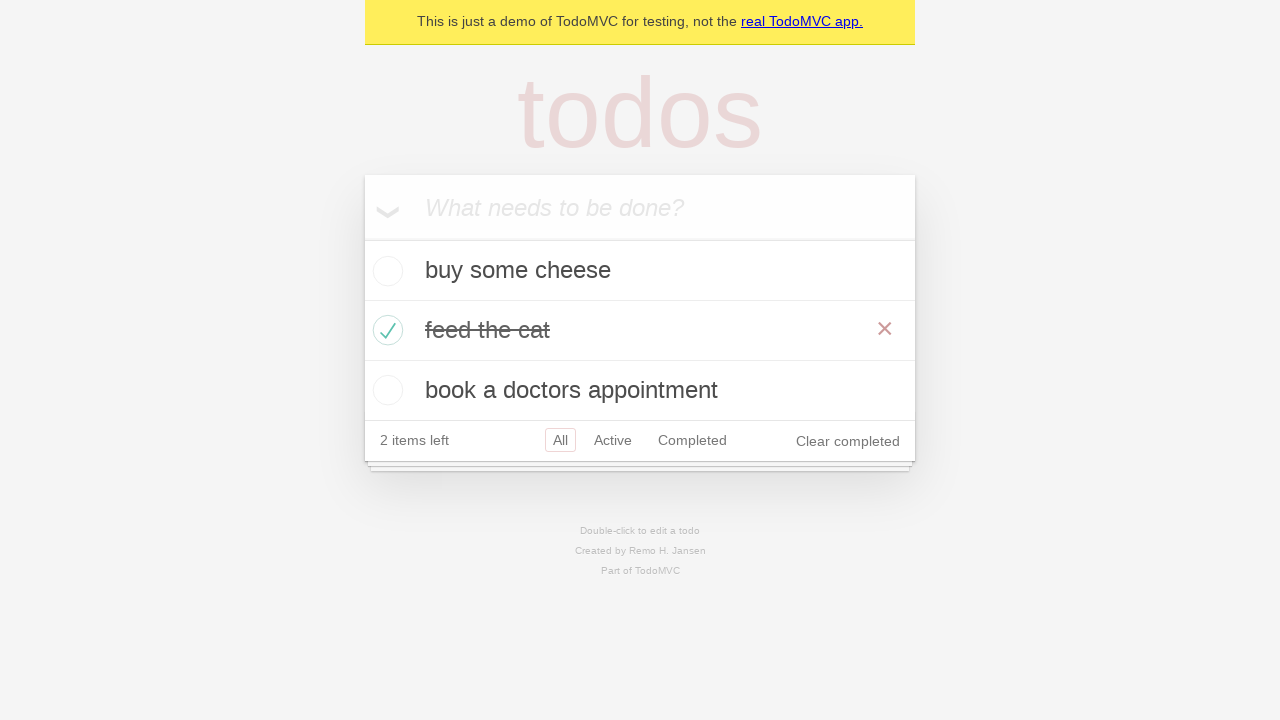

Clicked Active filter link to display only active items at (613, 440) on internal:role=link[name="Active"i]
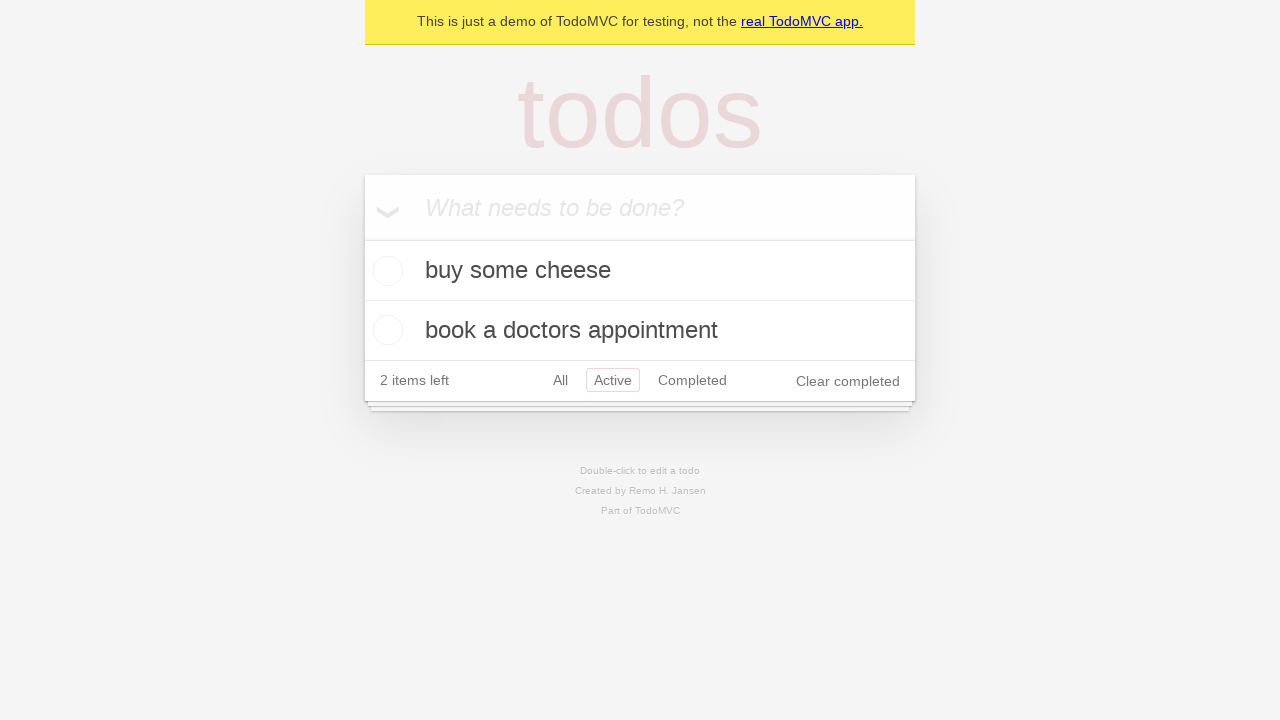

Waited for filtered todo items to load in Active view
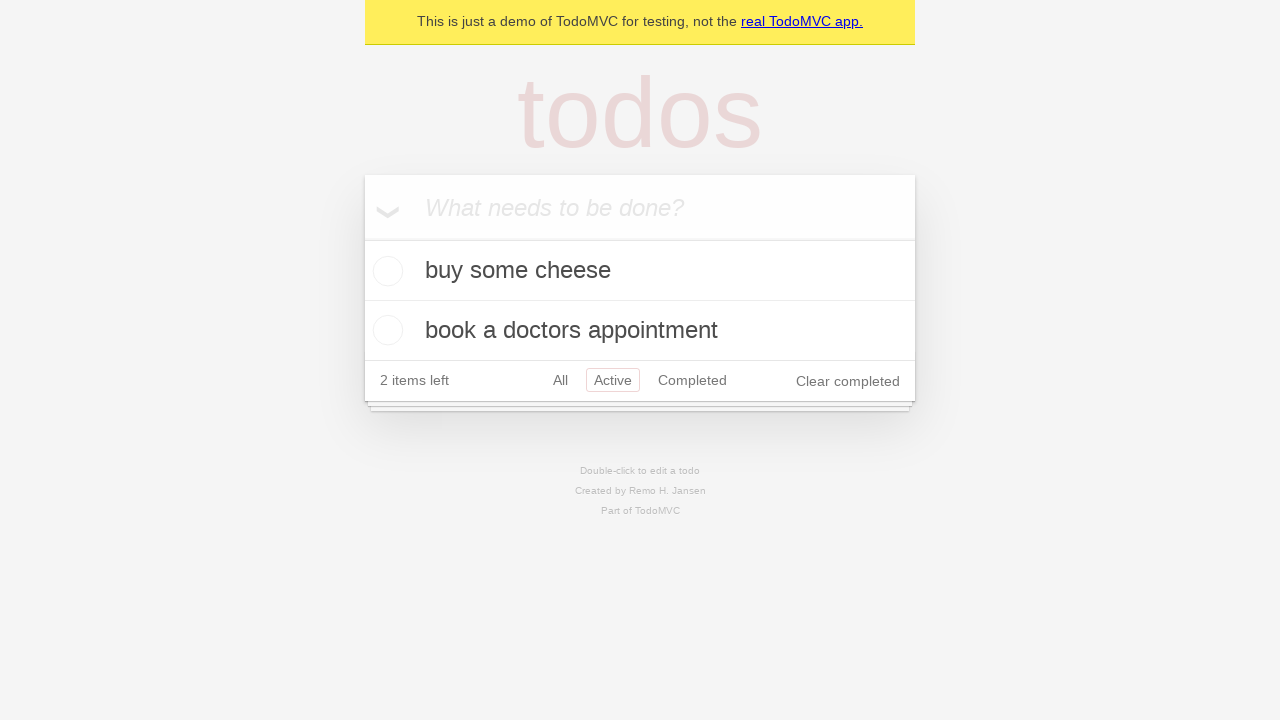

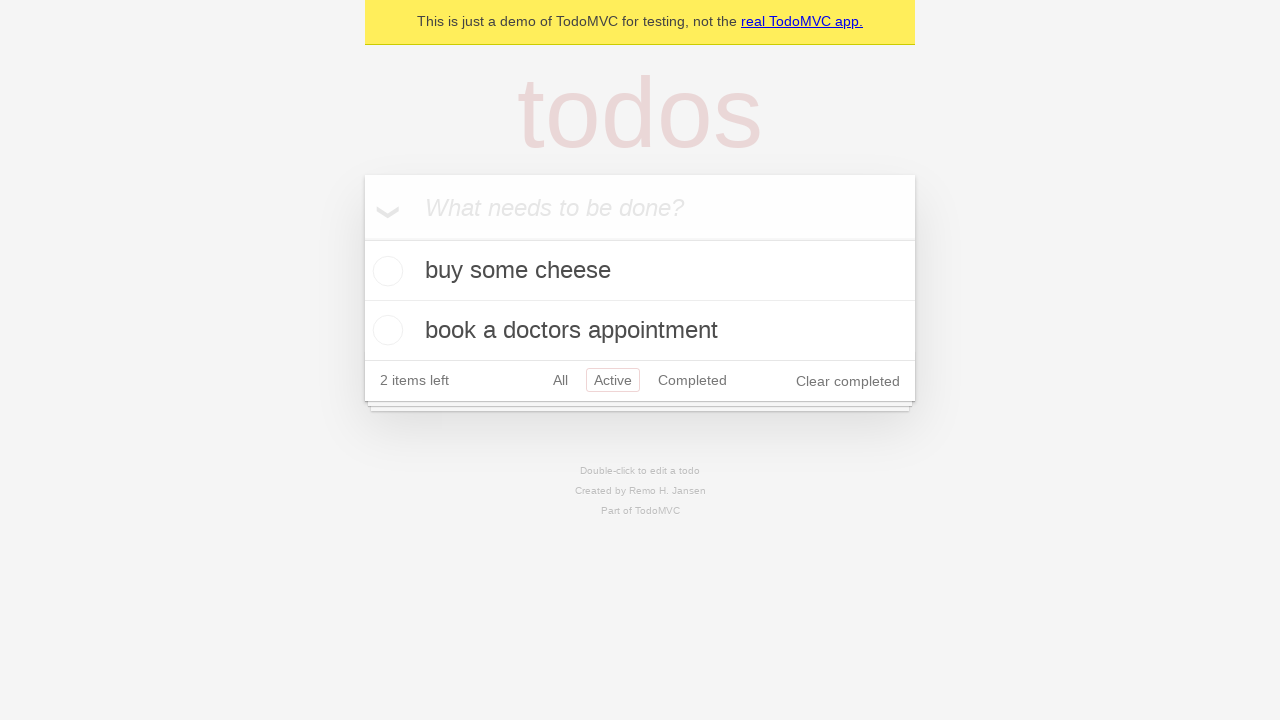